Navigates to Gmail homepage and verifies the page title matches the expected value "Gmail"

Starting URL: https://gmail.com

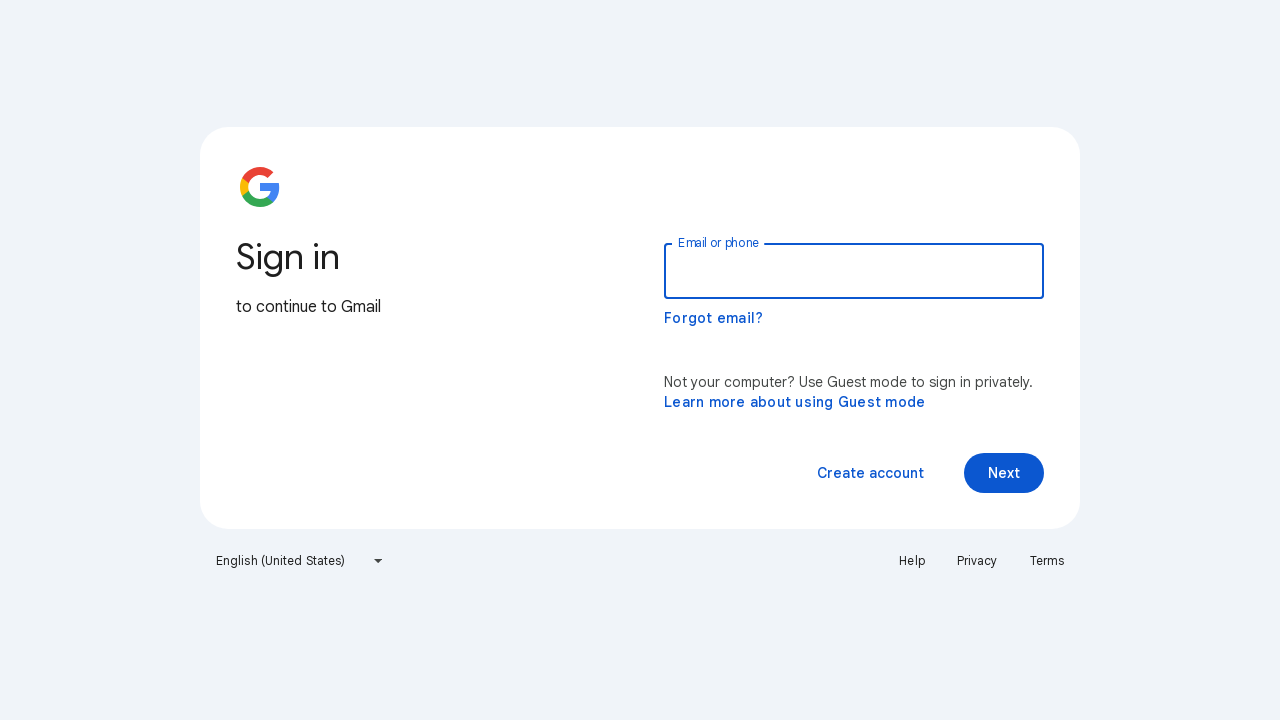

Set browser viewport to 1920x1080
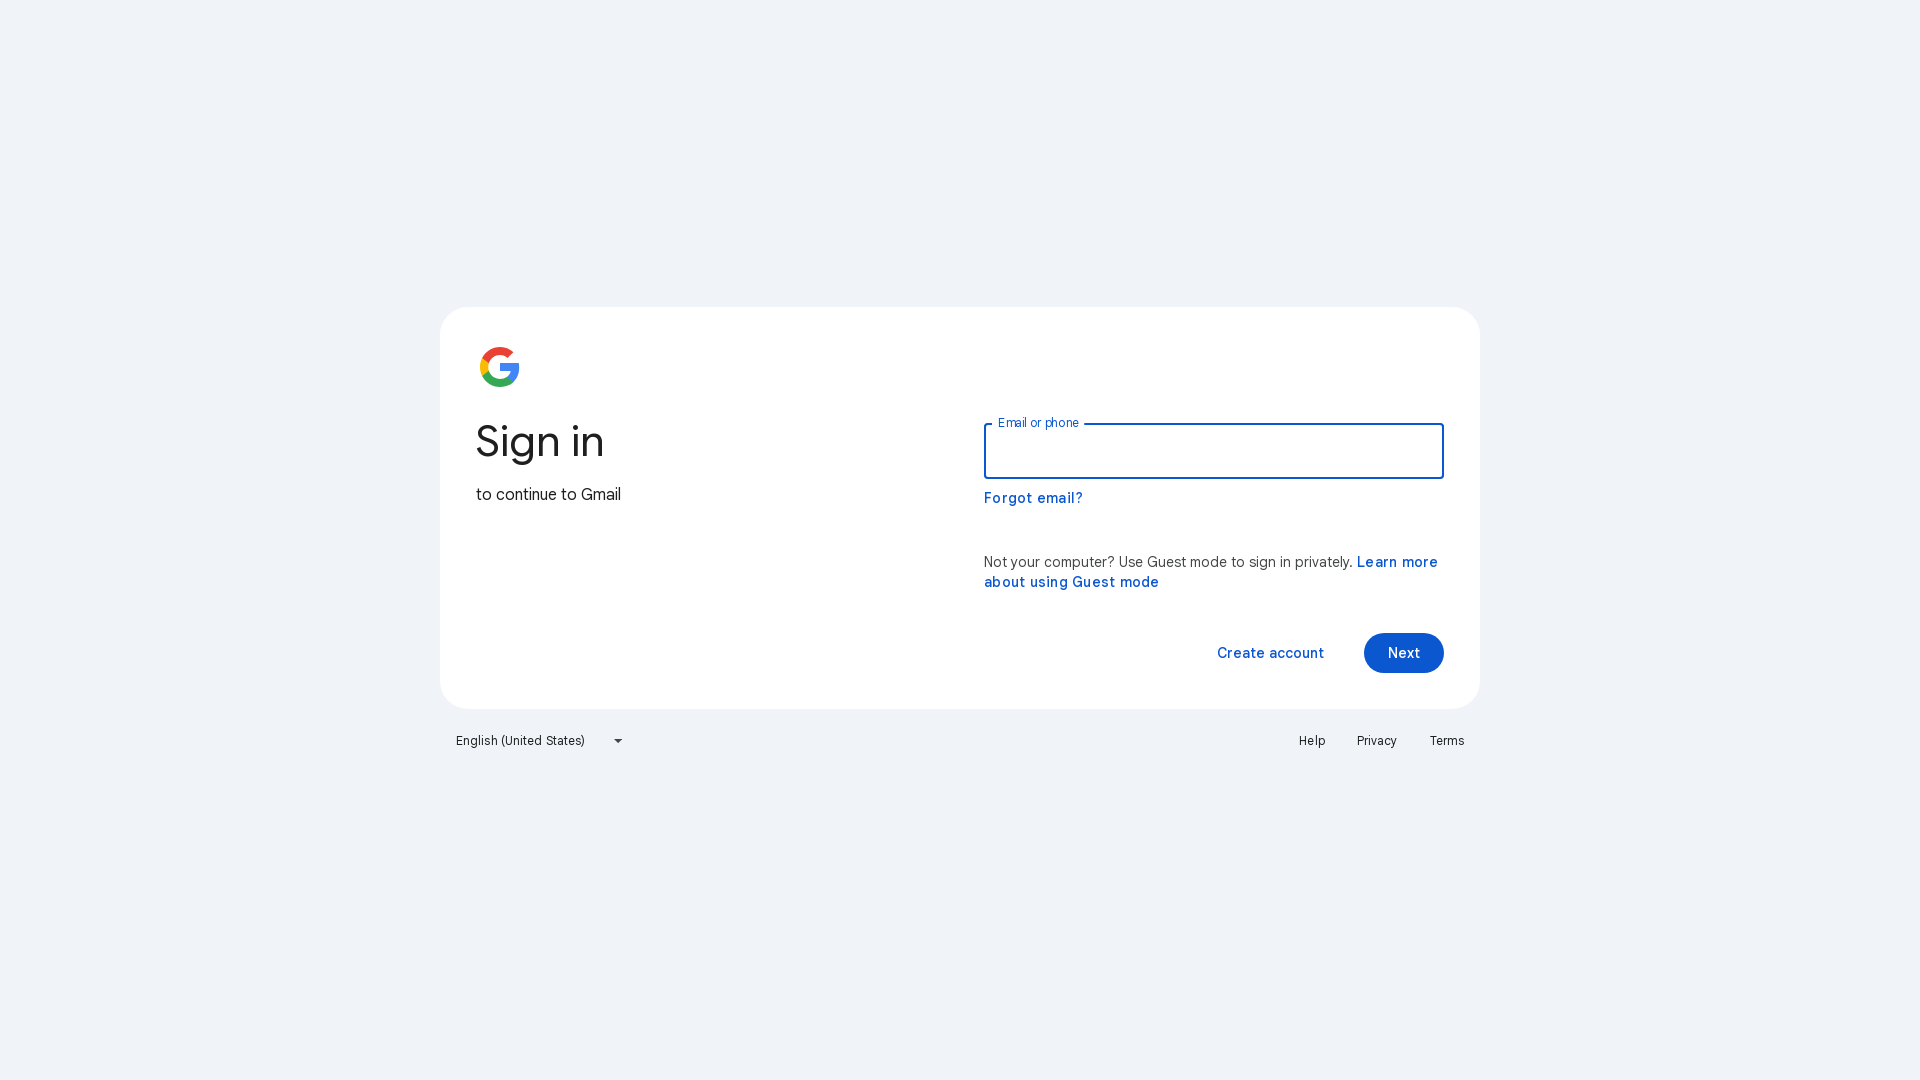

Retrieved page title
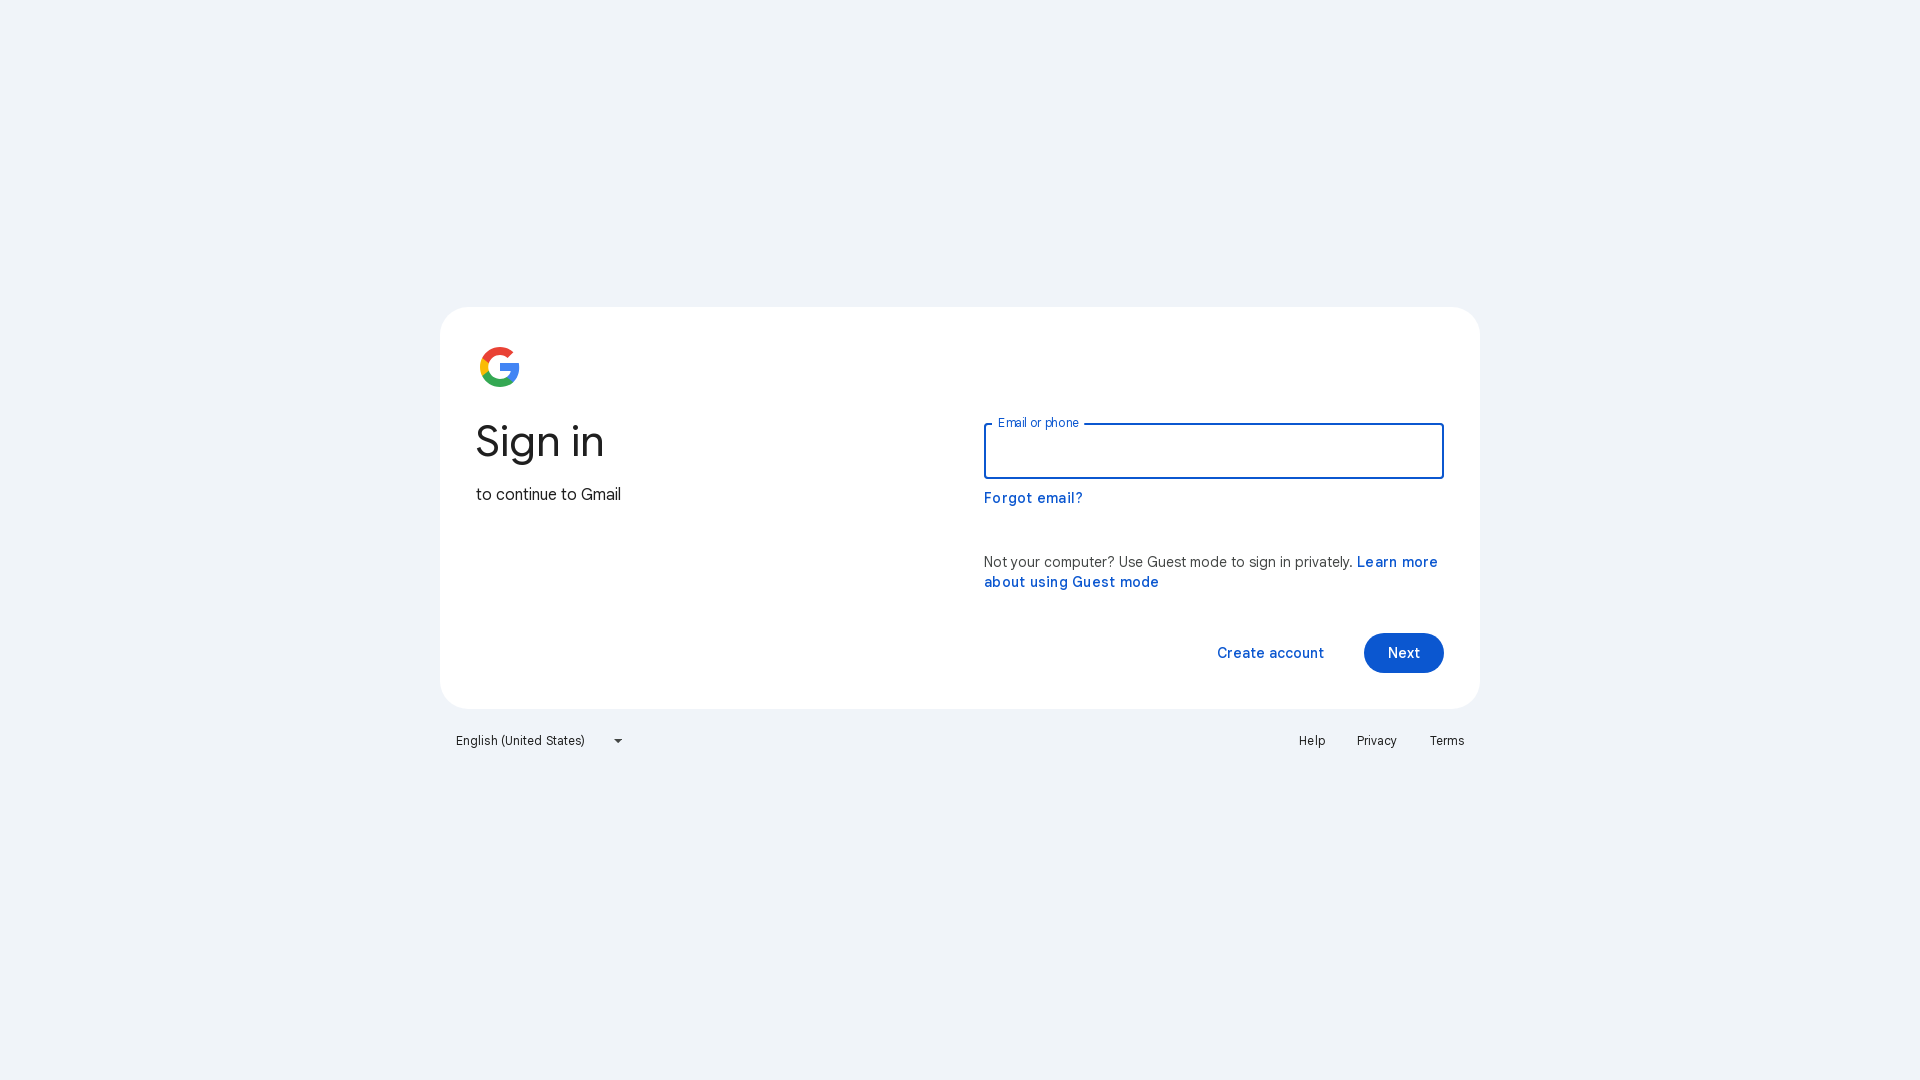

Page title verified as 'Gmail' - test passed
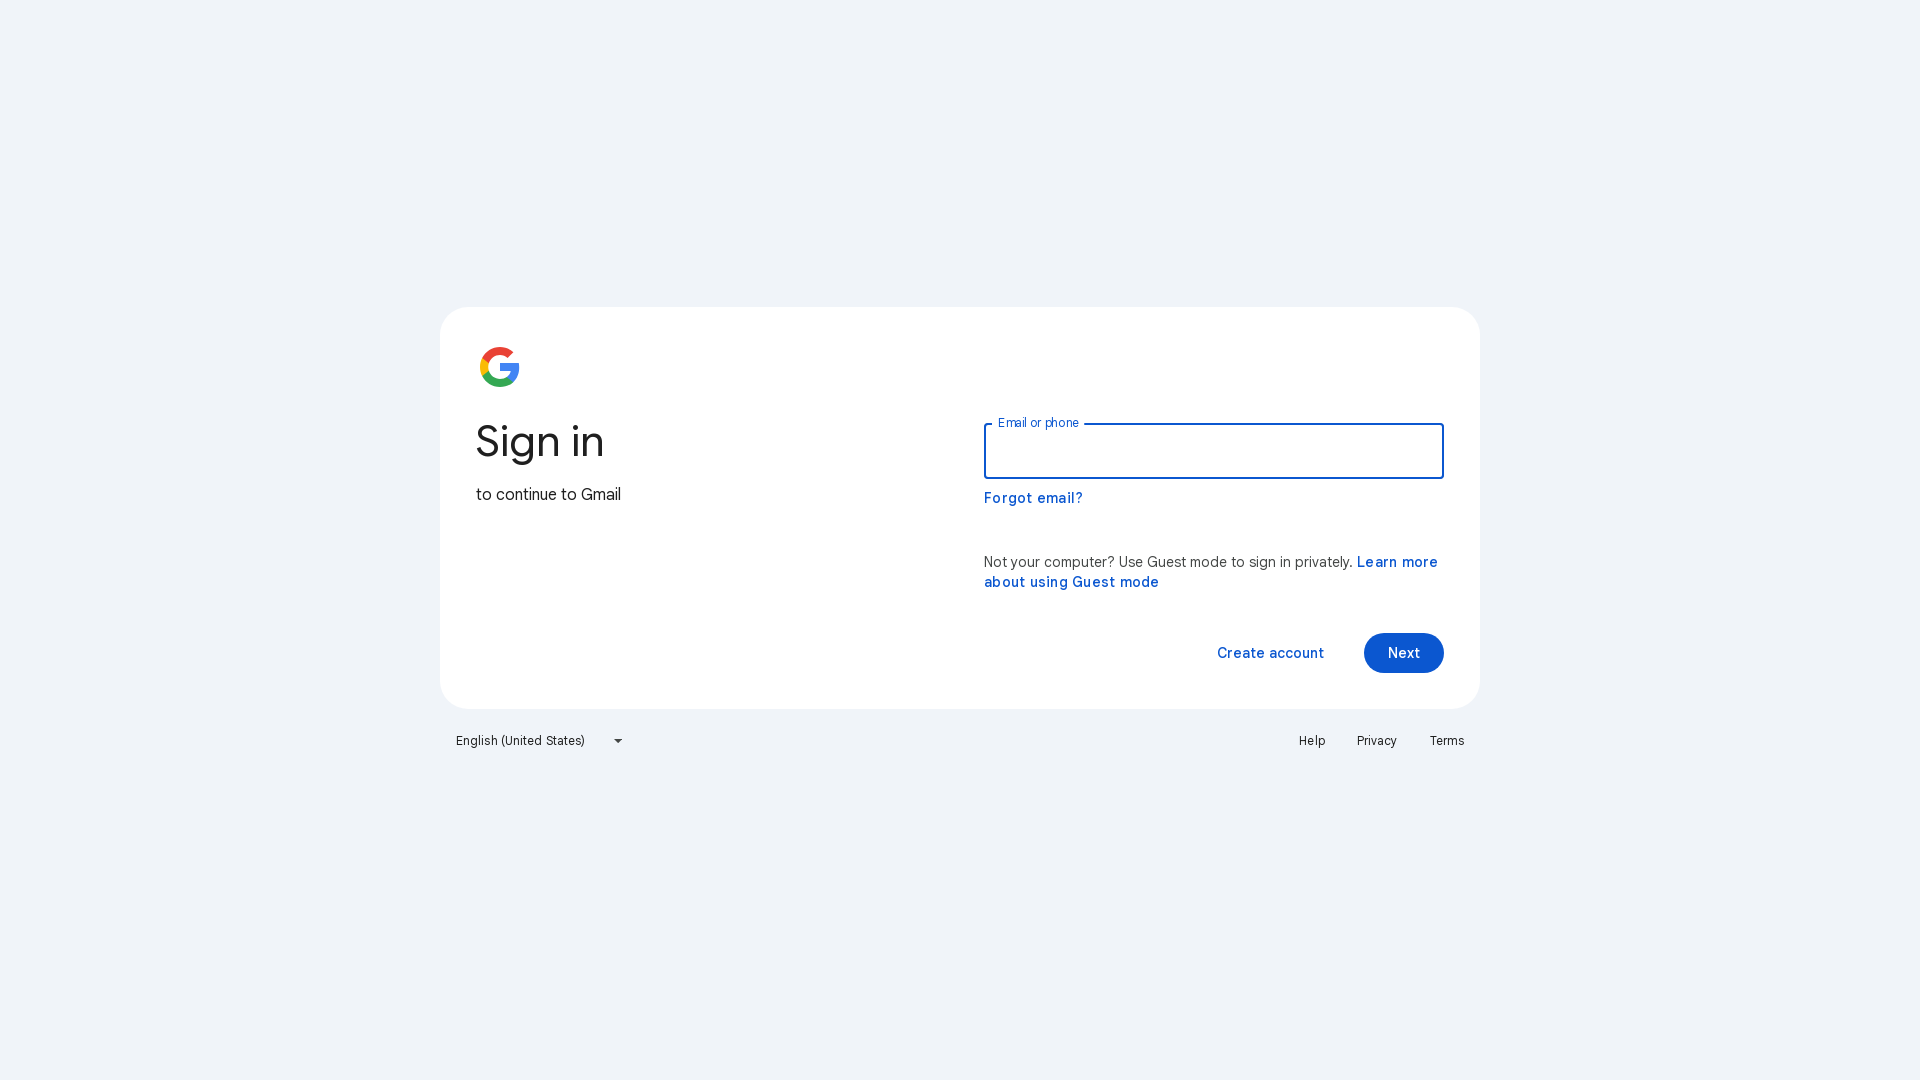

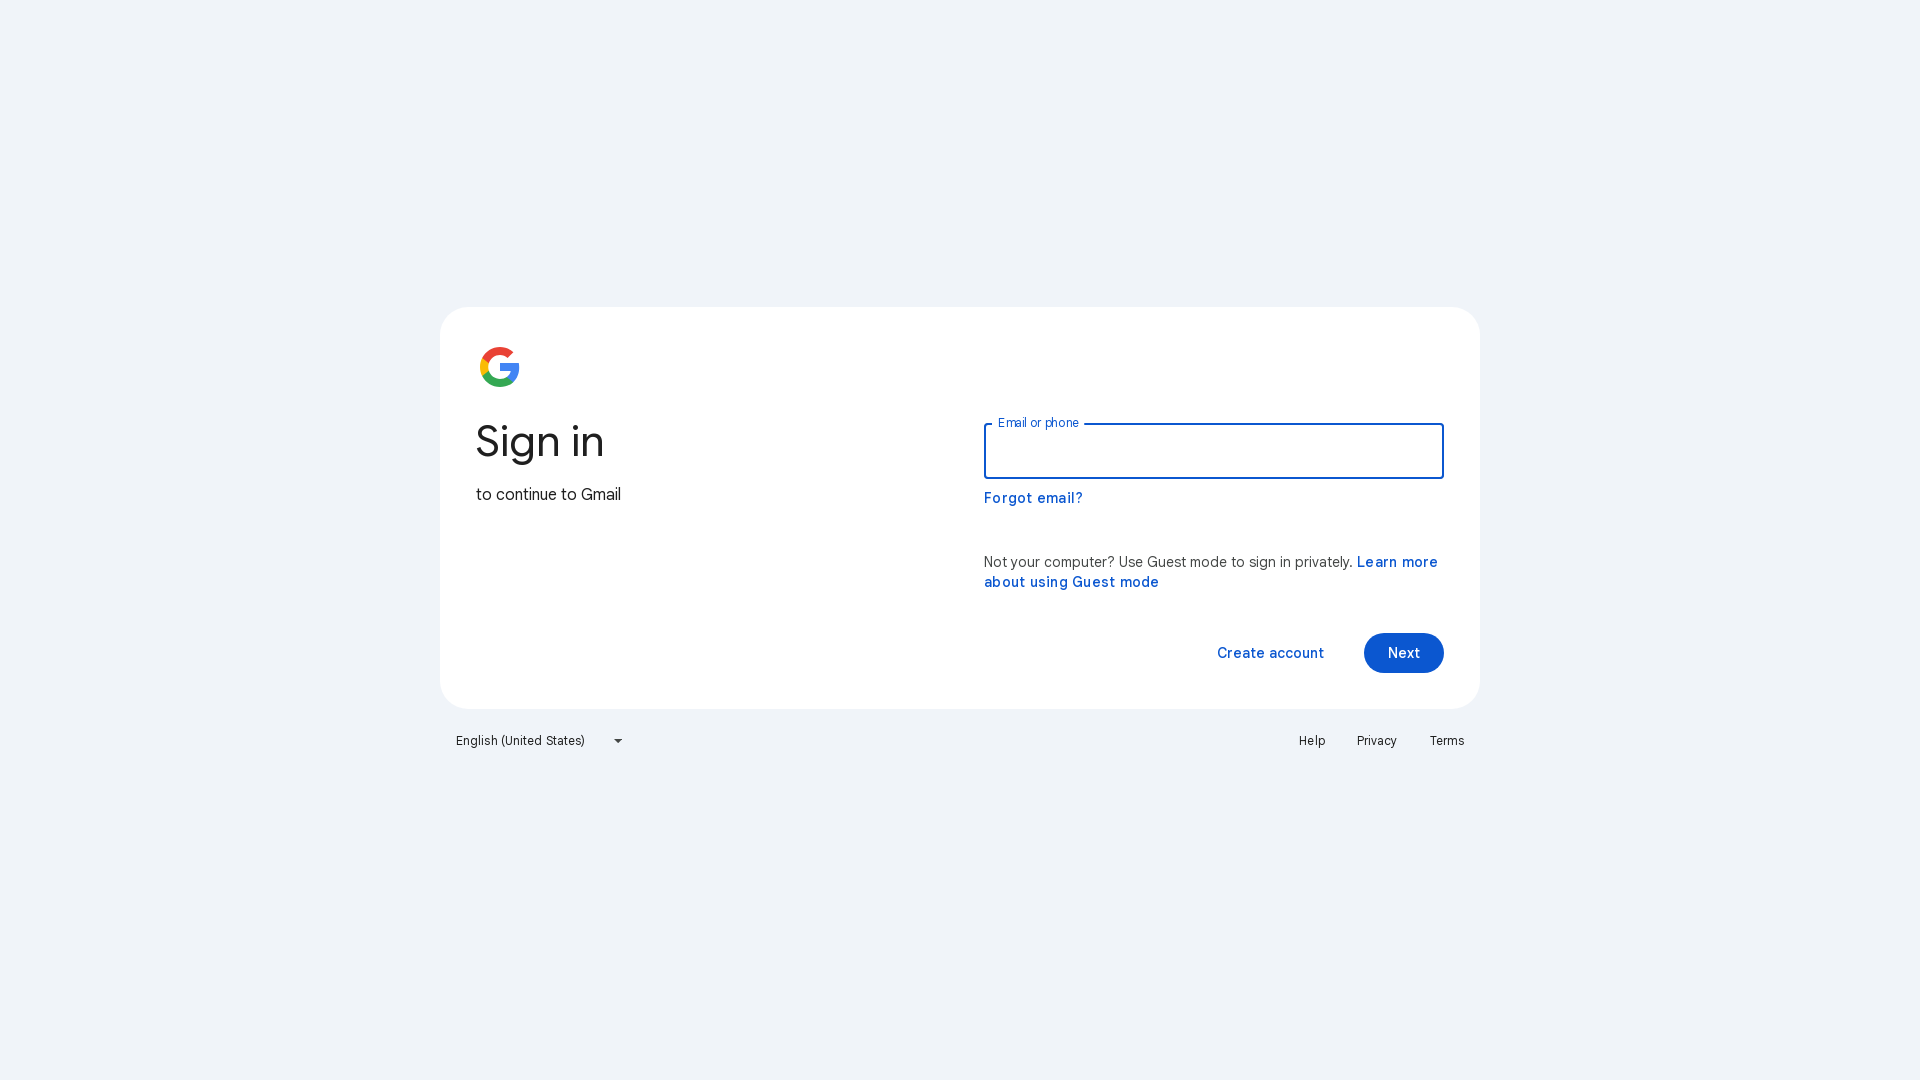